Tests data table sorting in ascending order by clicking the dues column header on table 2 (using CSS class attributes) and verifying the values are sorted.

Starting URL: http://the-internet.herokuapp.com/tables

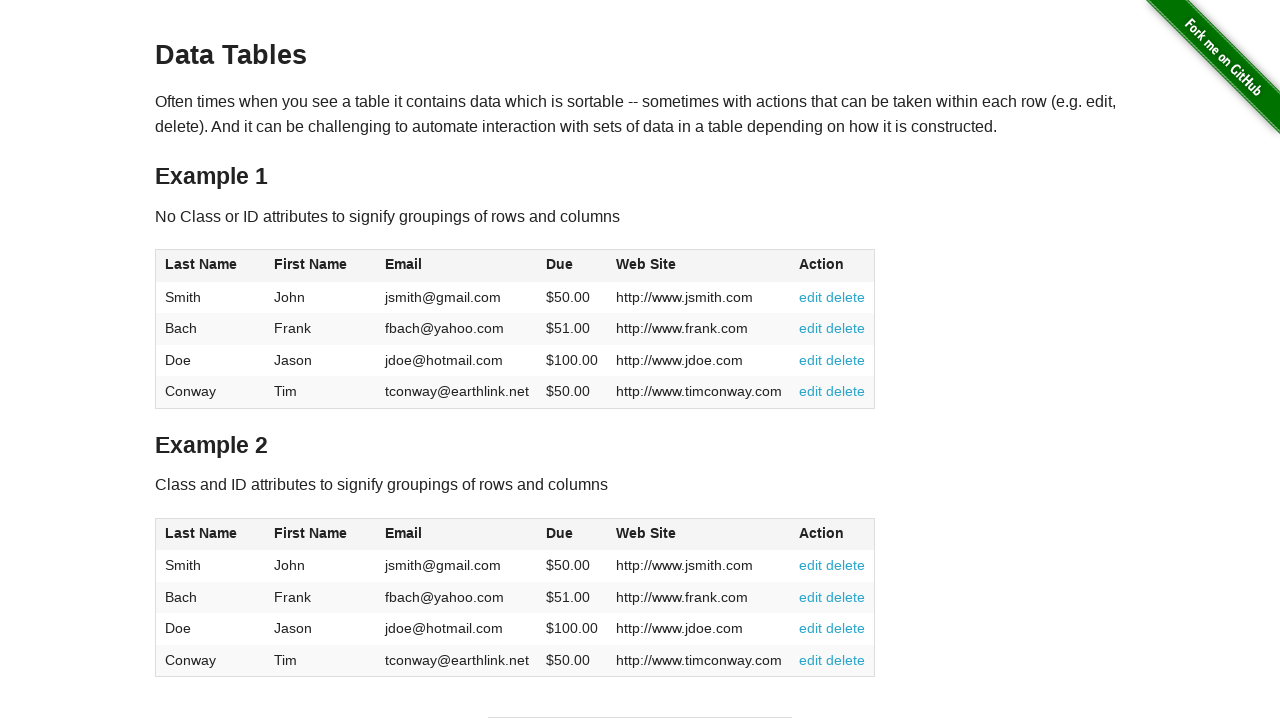

Clicked the dues column header on table 2 to sort ascending at (560, 533) on #table2 thead .dues
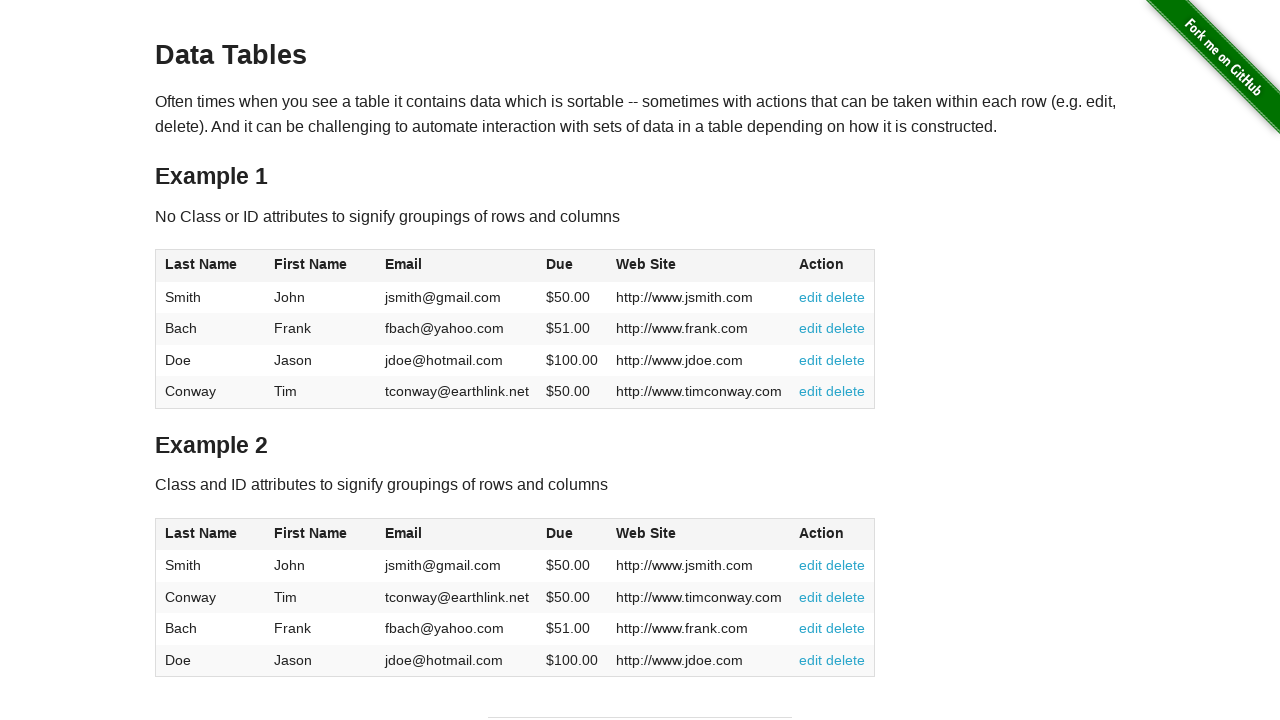

Table 2 dues column data loaded and is ready for verification
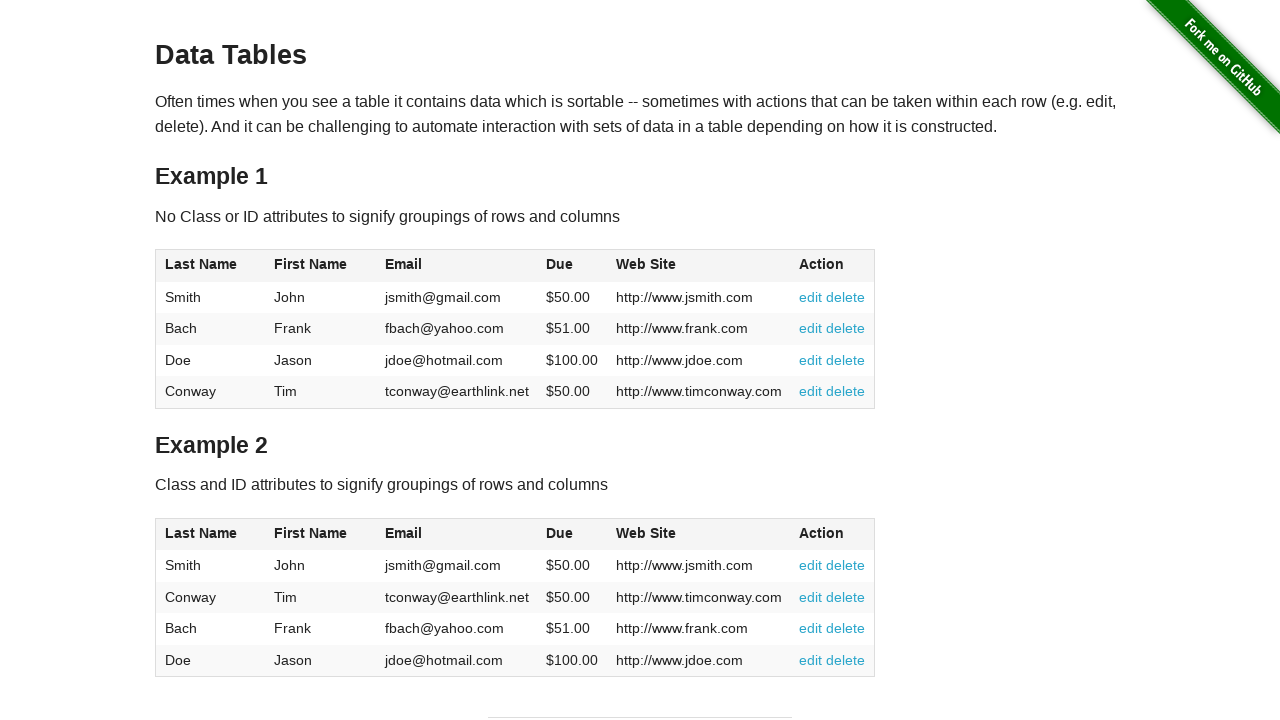

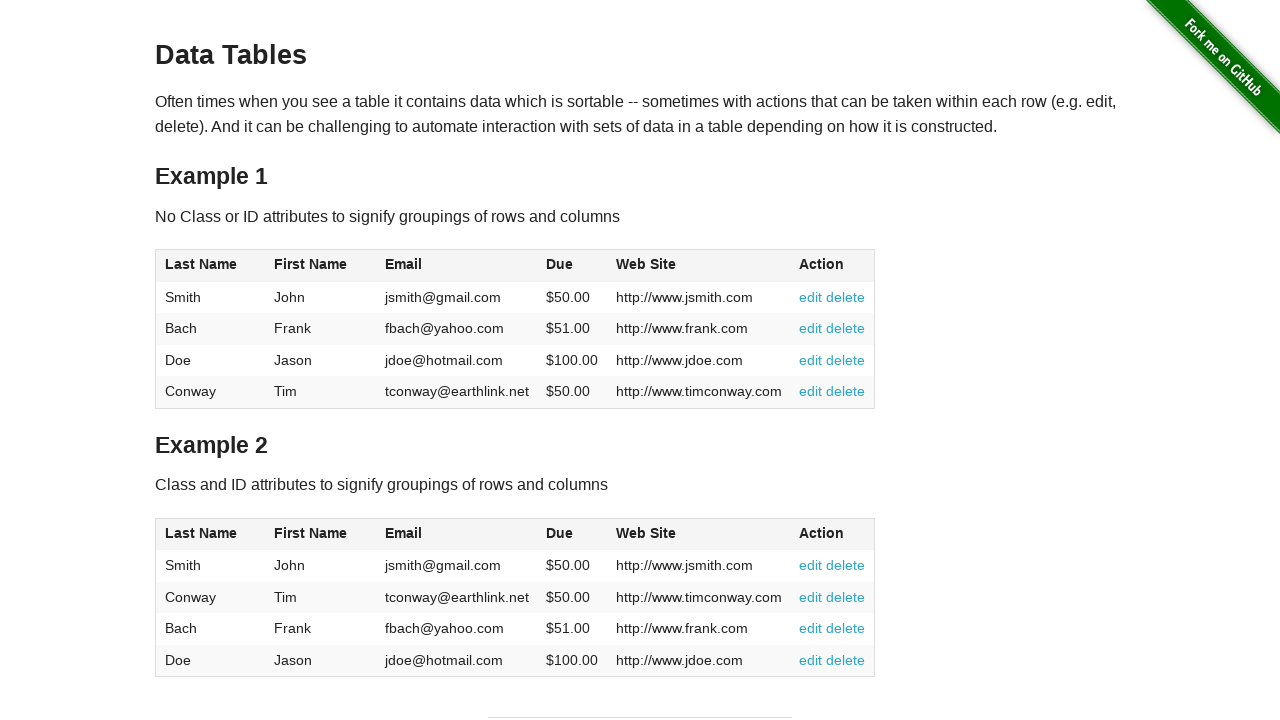